Tests a math calculation form by reading two numbers, calculating their sum, selecting the result from a dropdown, and submitting the form

Starting URL: https://suninjuly.github.io/selects2.html

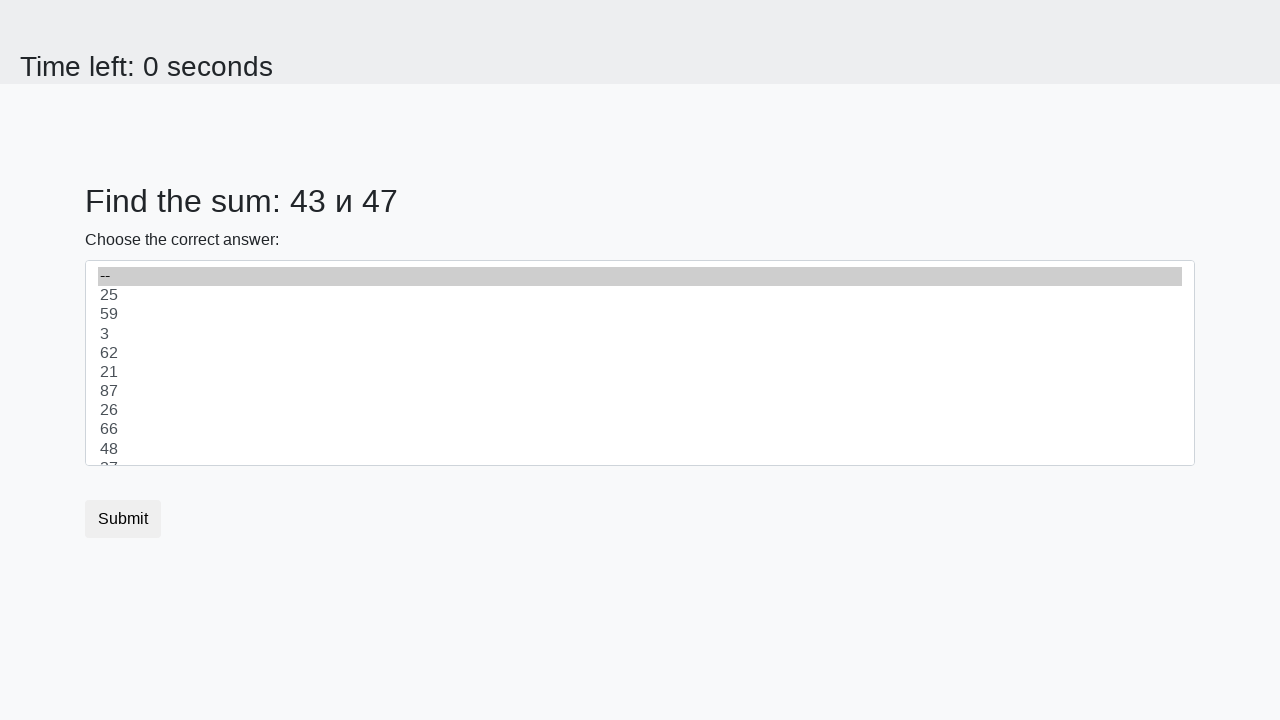

Located first number element (#num1)
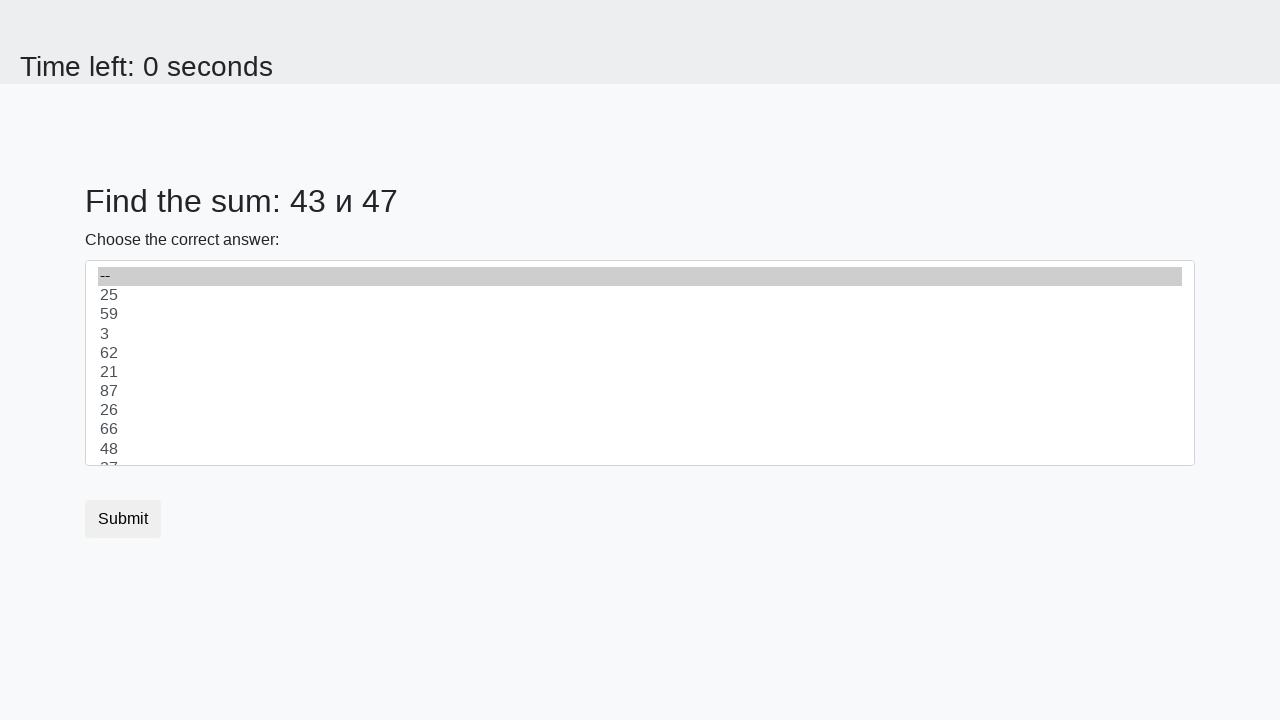

Located second number element (#num2)
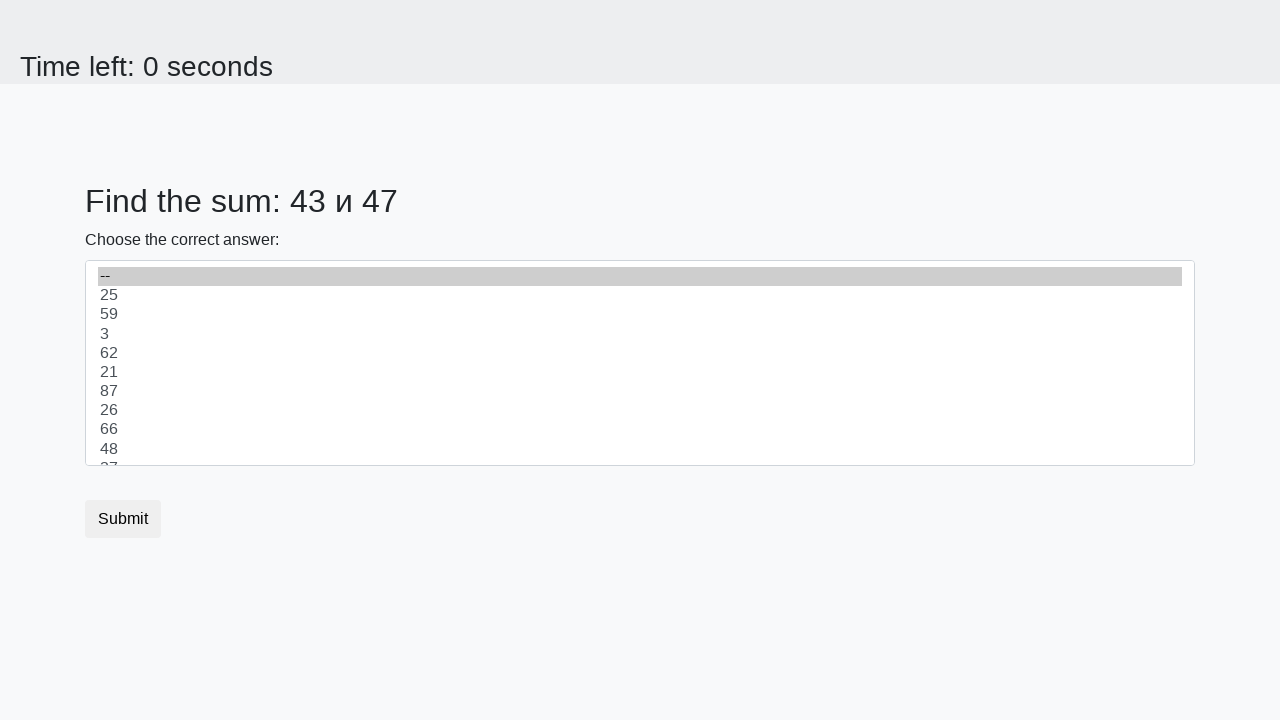

Read first number: 43
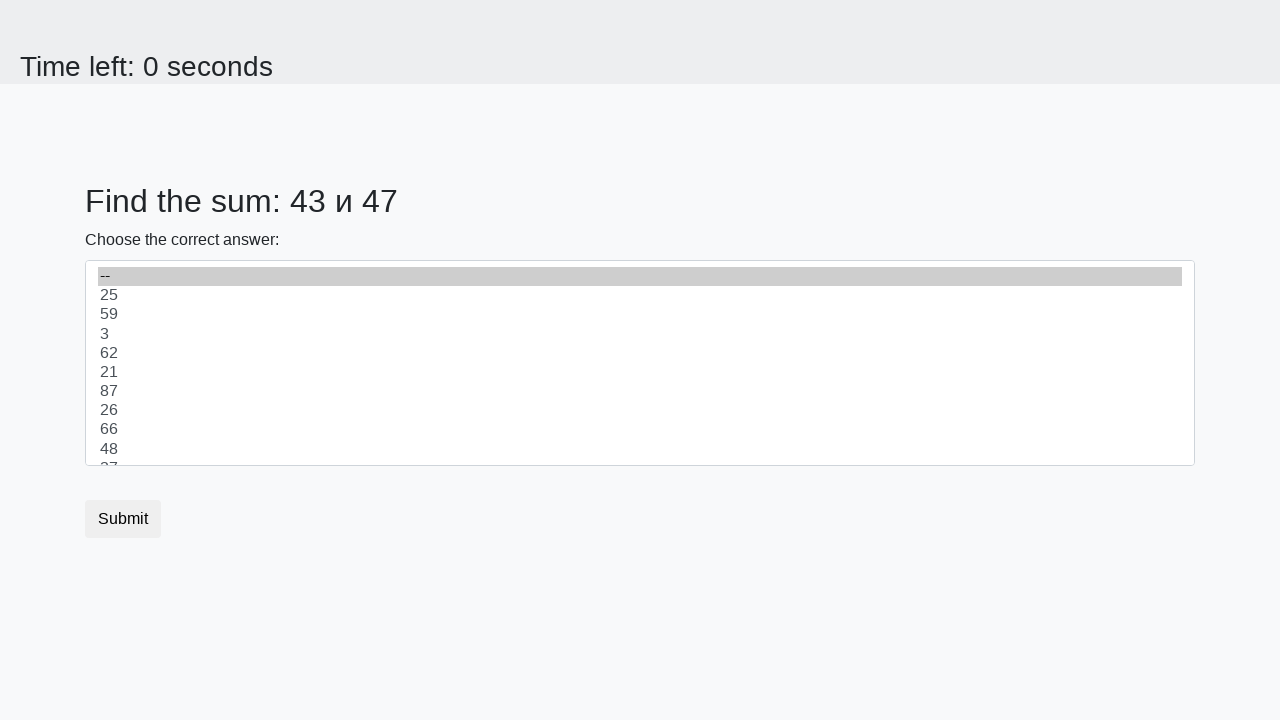

Read second number: 47
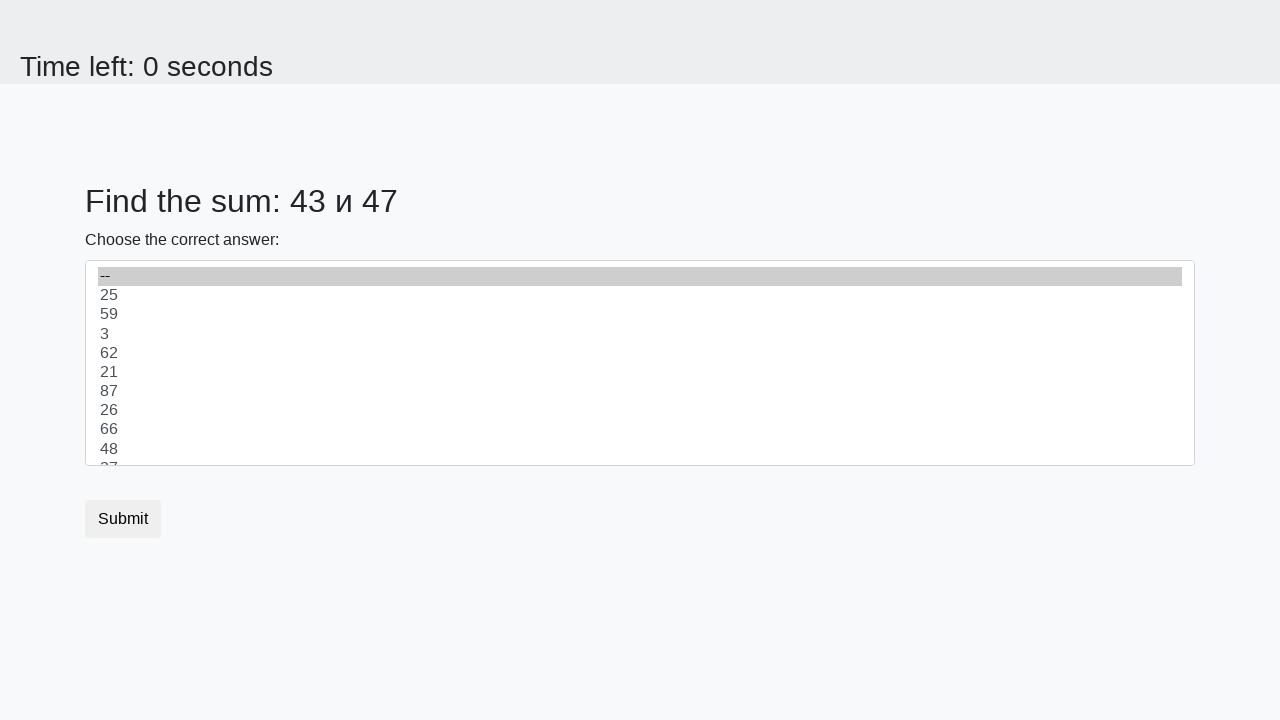

Calculated sum: 43 + 47 = 90
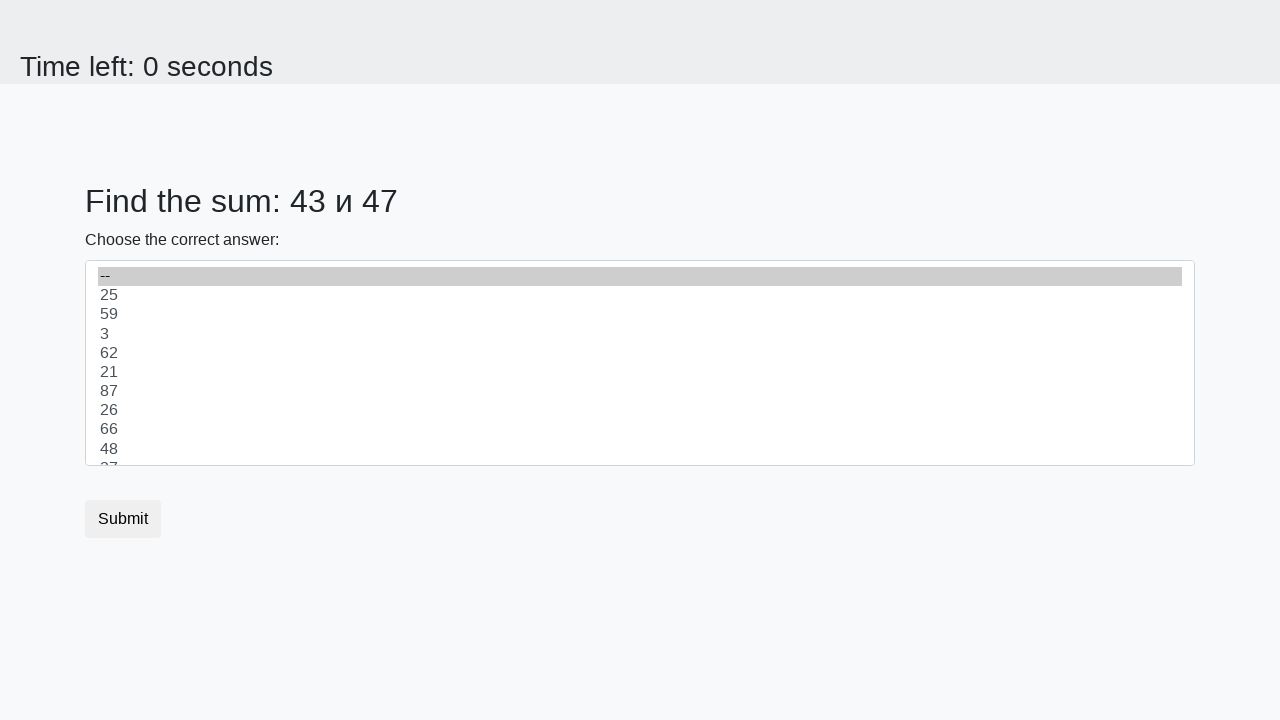

Selected calculated result (90) from dropdown on #dropdown
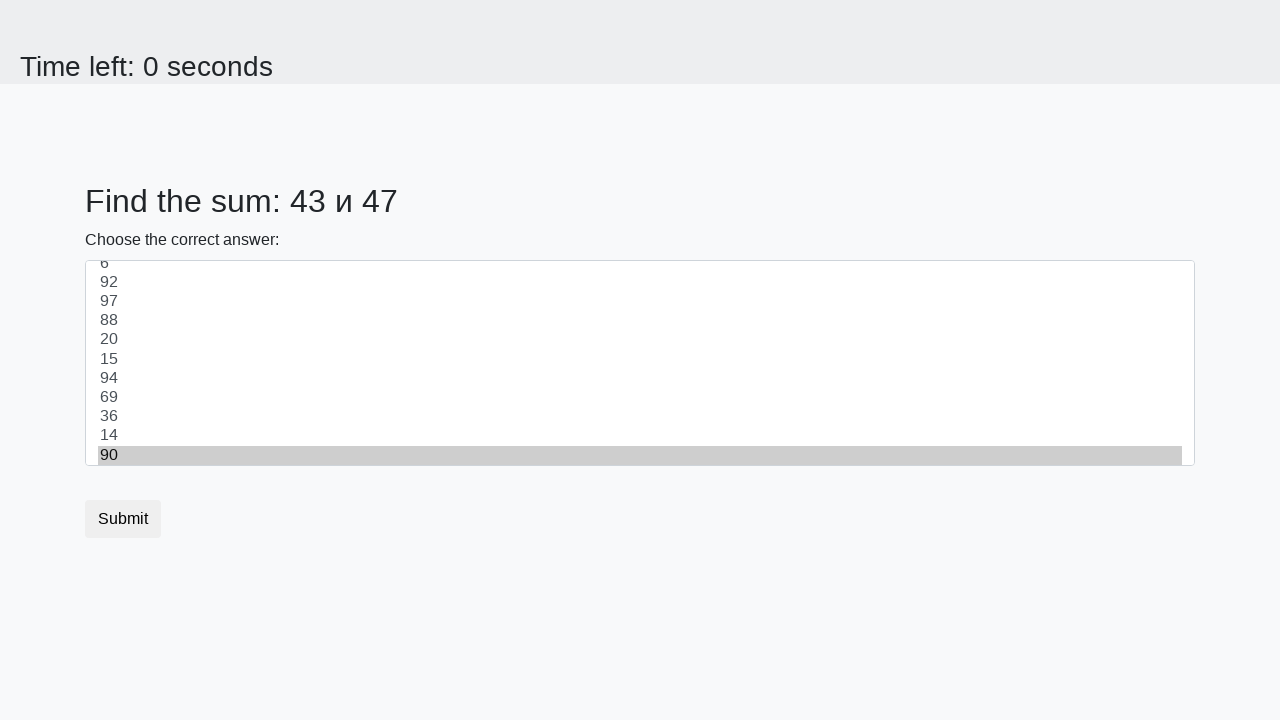

Clicked Submit button to submit the form at (123, 519) on button:has-text("Submit")
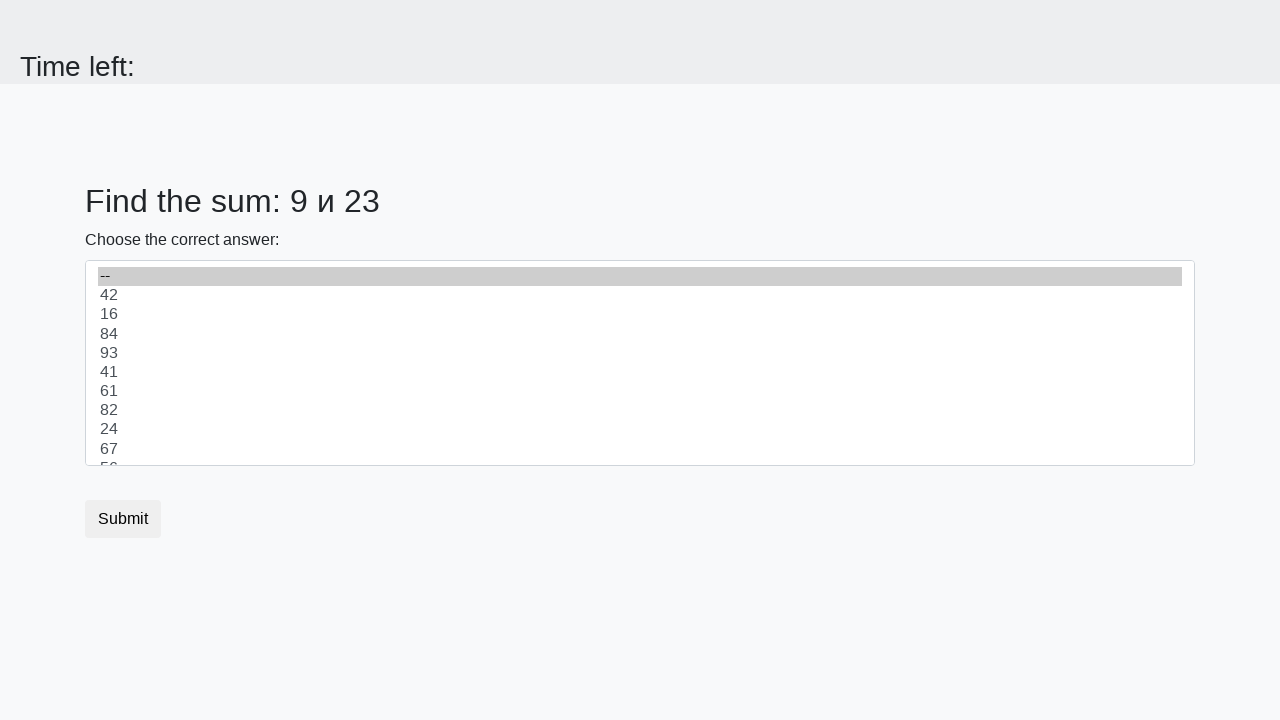

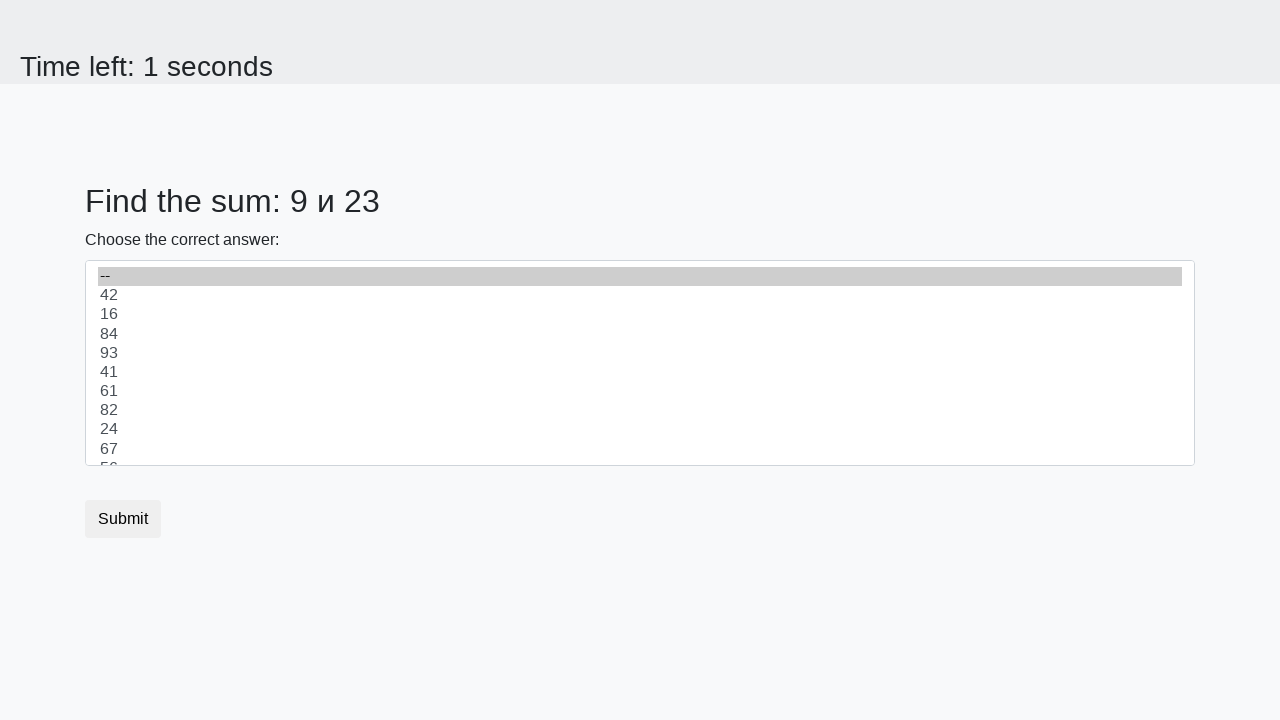